Tests auto-complete functionality by typing a letter, using arrow keys to navigate suggestions, and selecting an option with Enter

Starting URL: https://demoqa.com/auto-complete

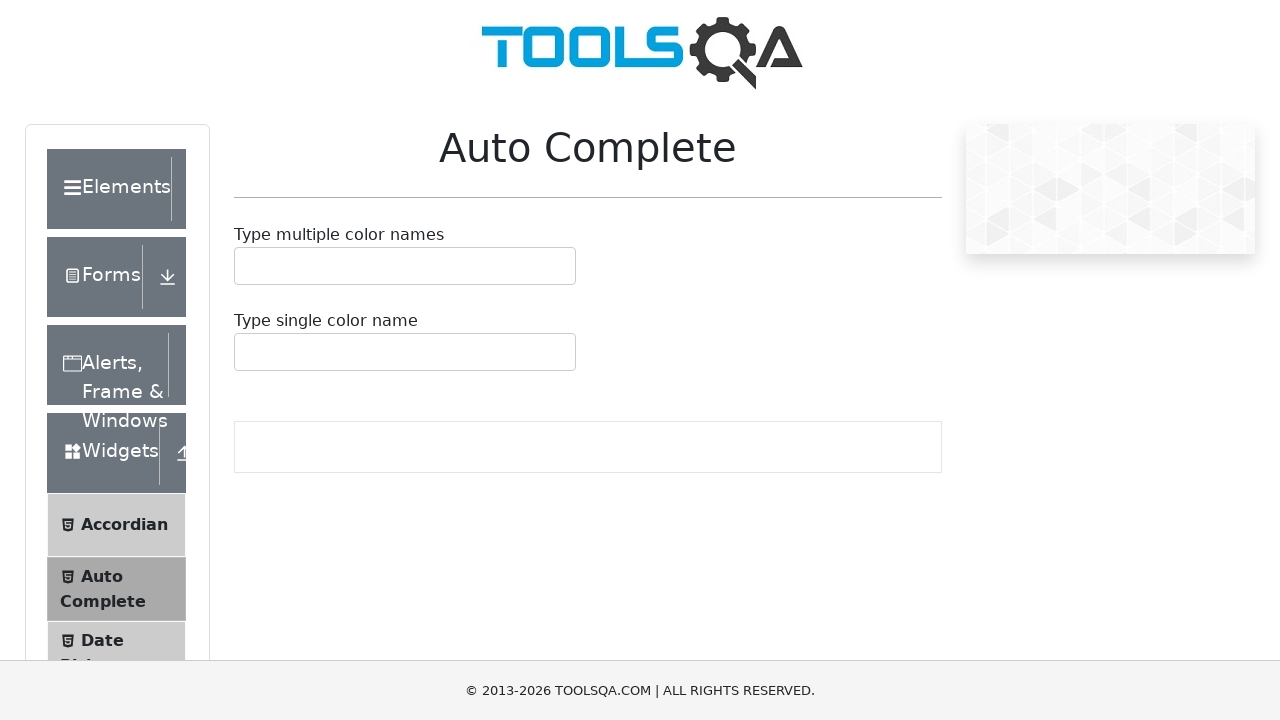

Clicked on the auto-complete input field at (405, 352) on #autoCompleteSingleContainer
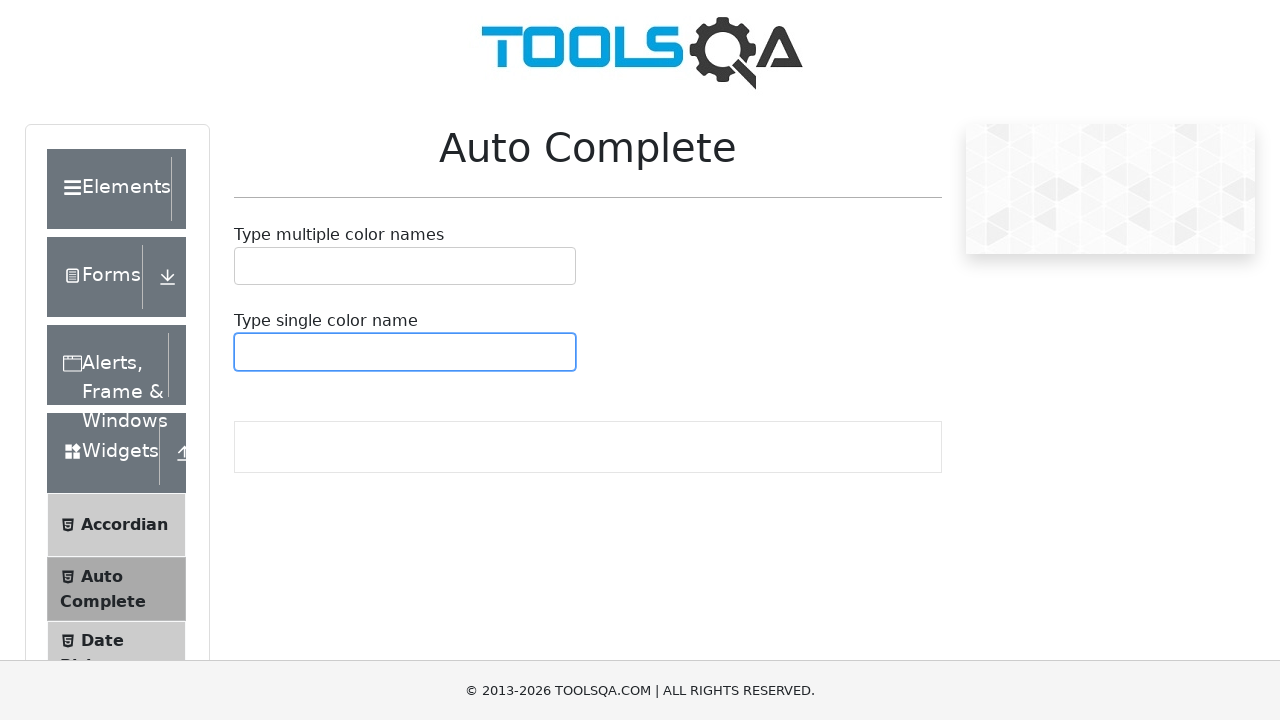

Typed 'b' to trigger auto-complete suggestions on #autoCompleteSingleContainer input
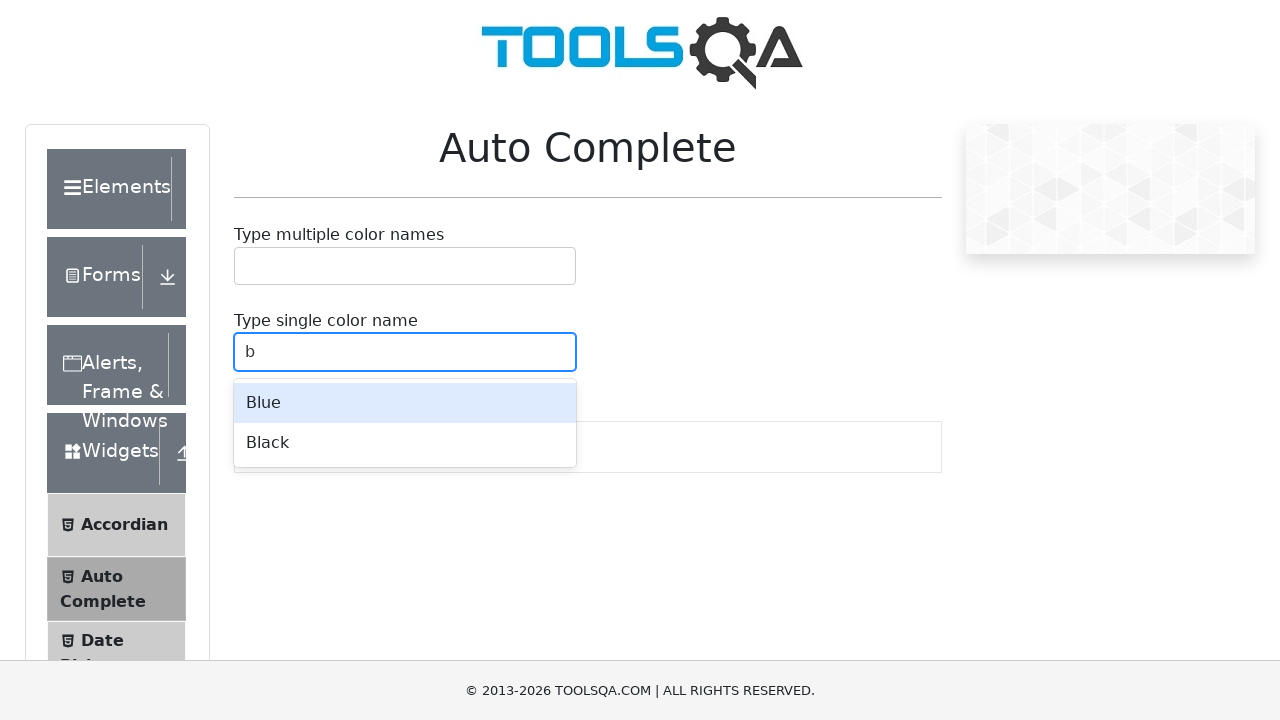

Waited for suggestions to appear
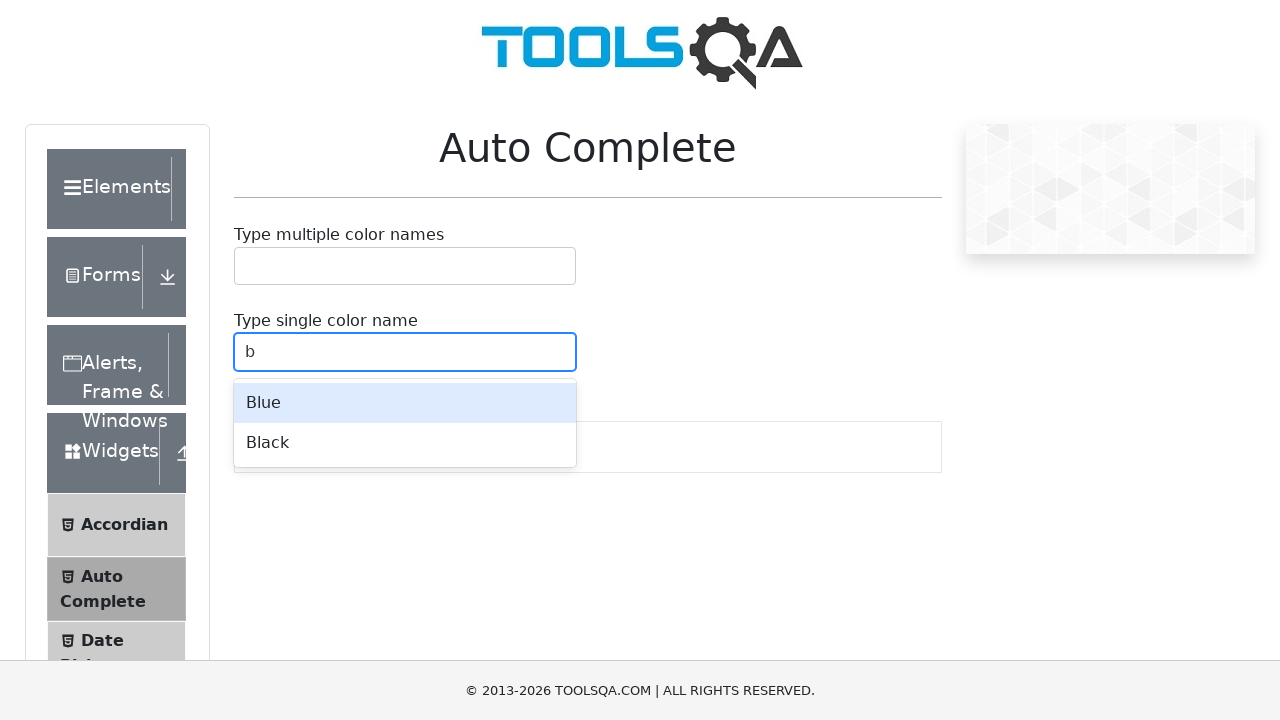

Pressed Down arrow to select first suggestion
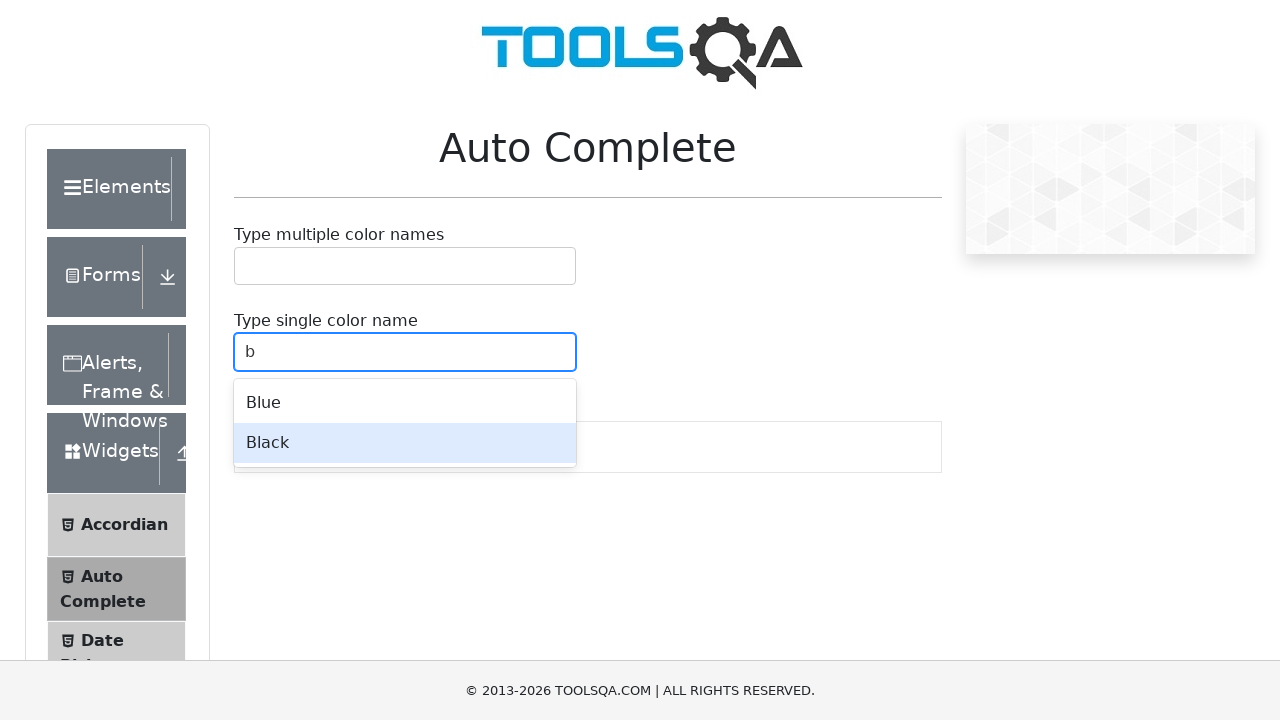

Pressed Enter to confirm the selected suggestion
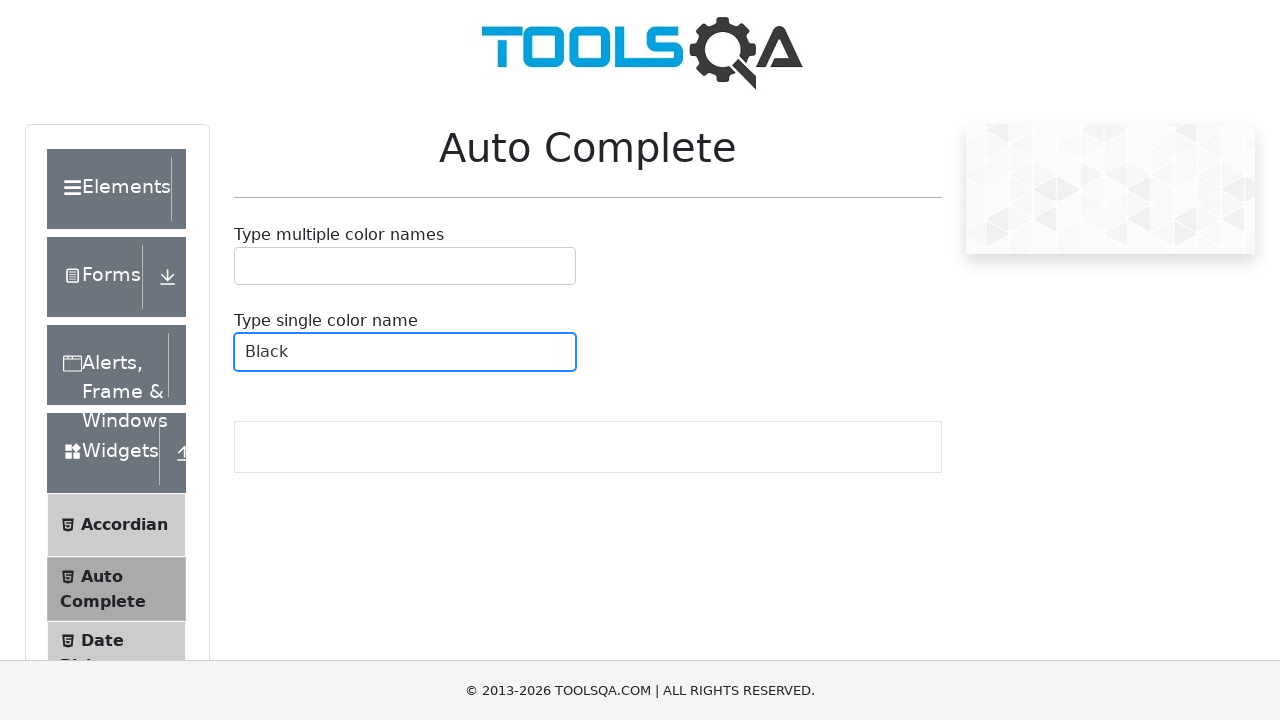

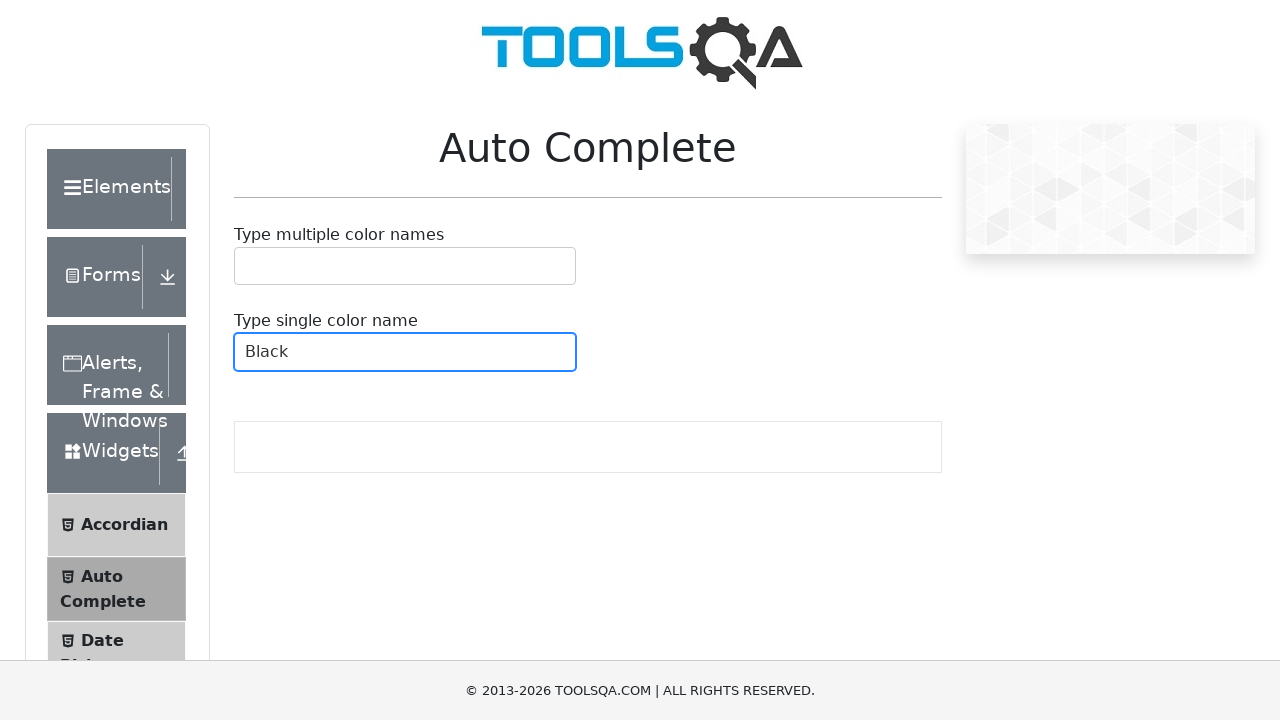